Tests Drag and Drop functionality by dragging column A to column B

Starting URL: https://the-internet.herokuapp.com/

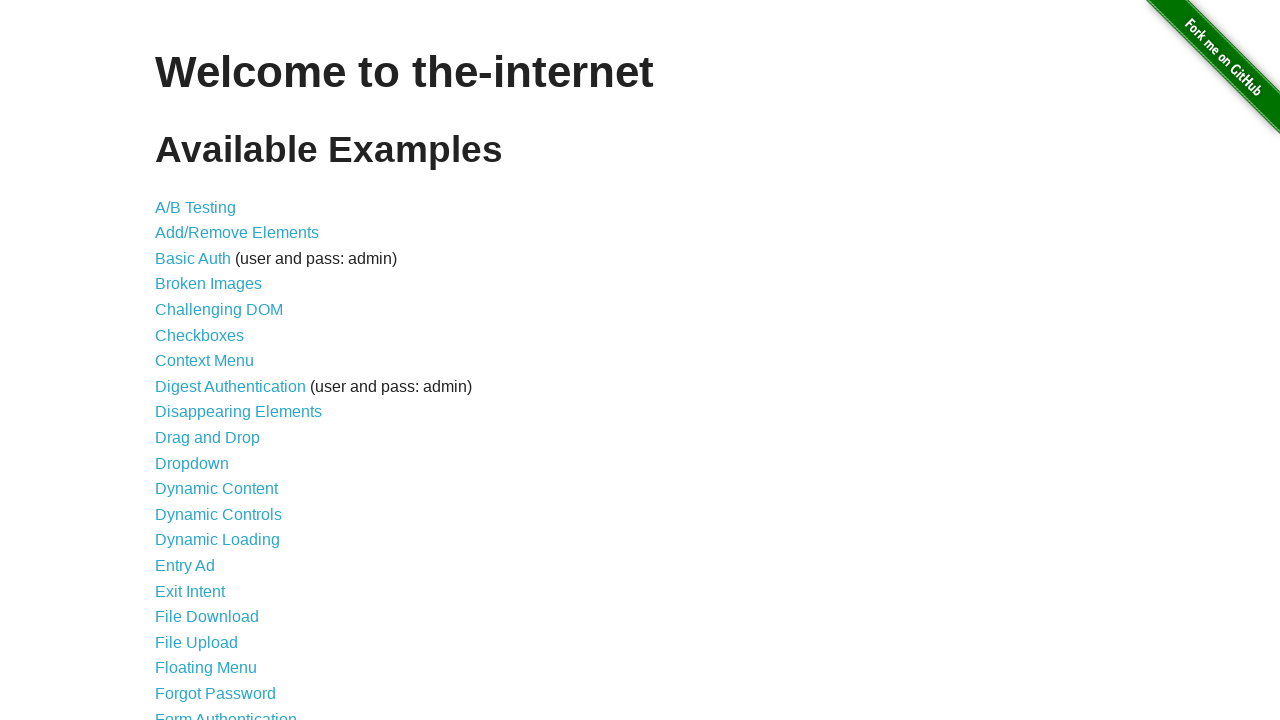

Clicked on Drag and Drop link at (208, 438) on text=Drag and Drop
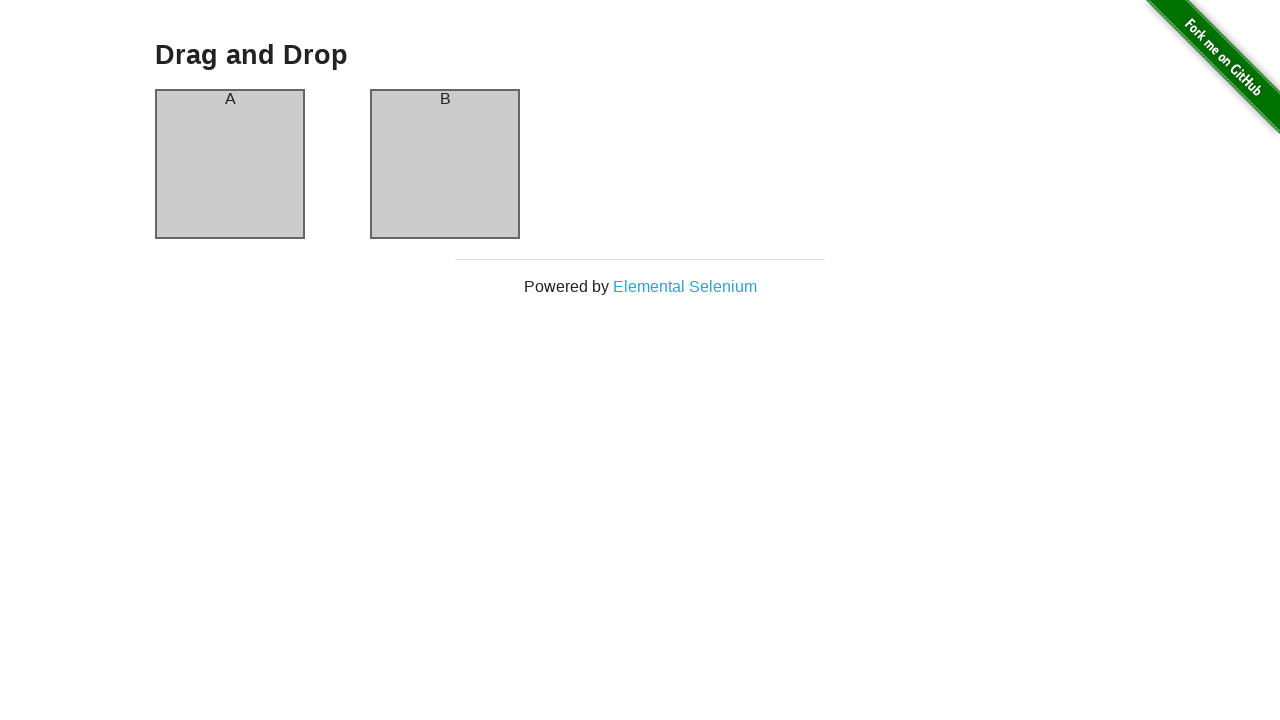

Verified URL contains 'drag_and_drop'
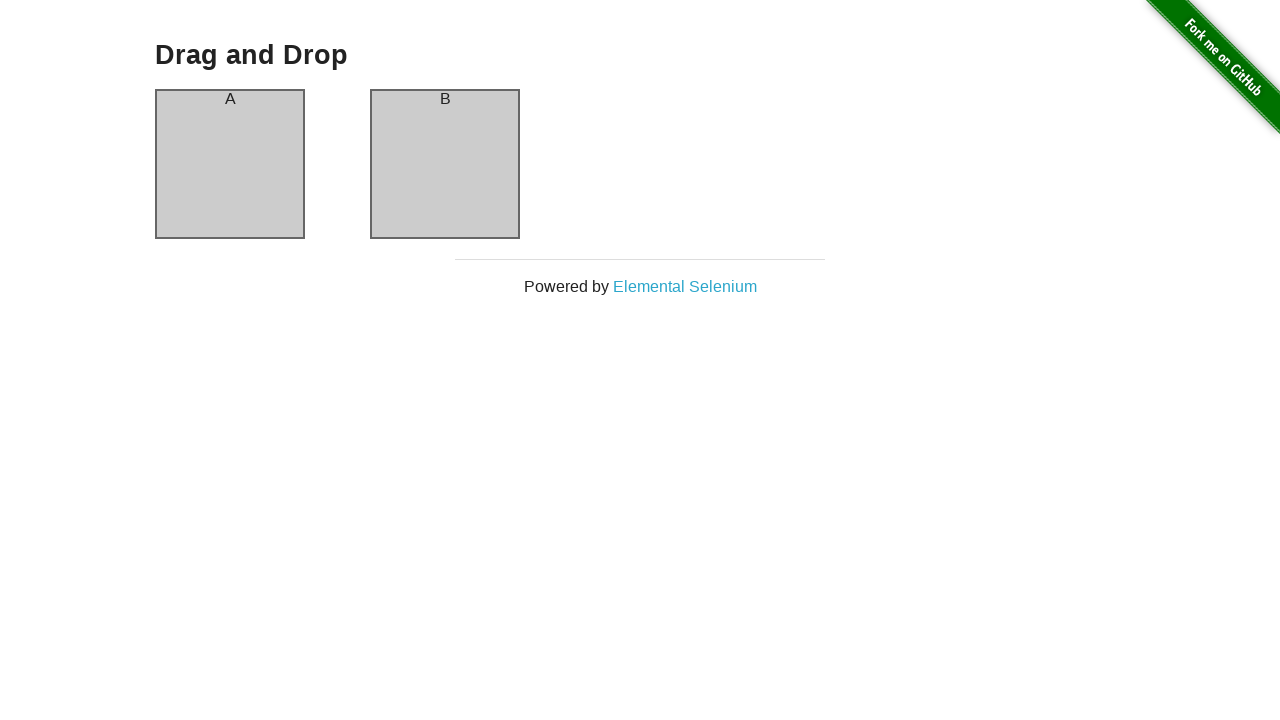

Performed drag and drop from column A to column B at (445, 164)
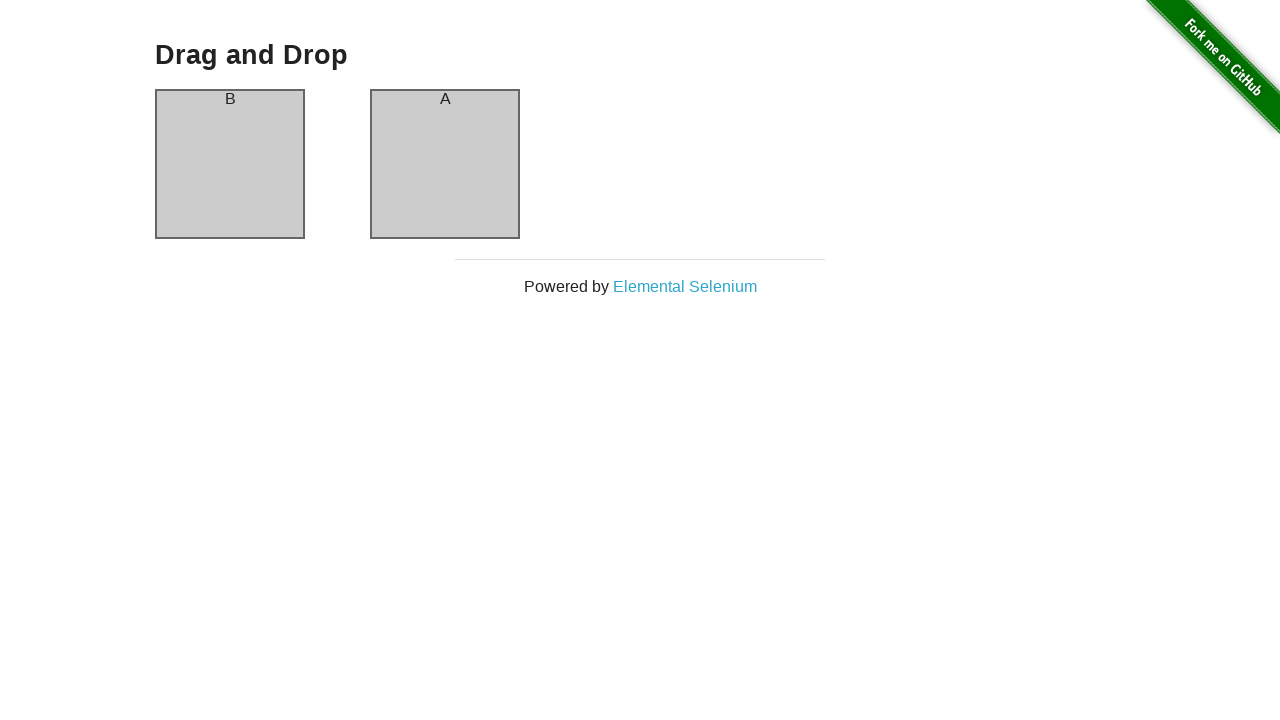

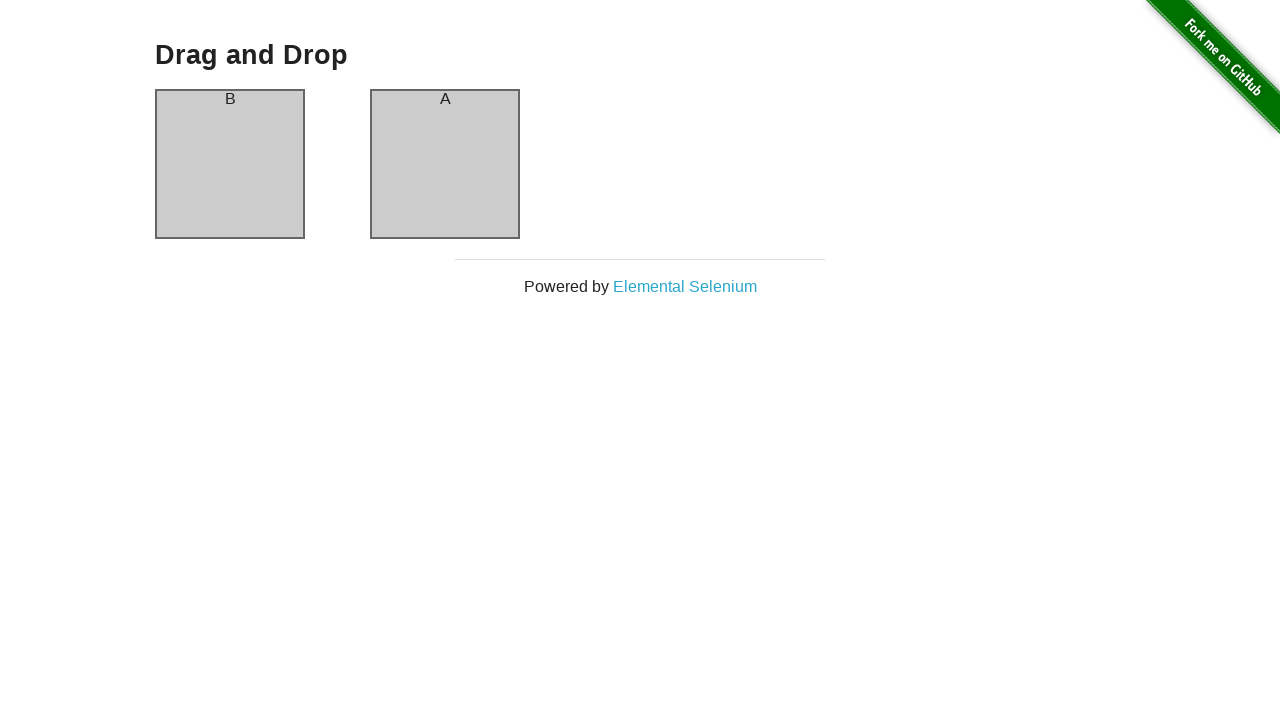